Tests radio button interactions by clicking Yes and then Impressive radio buttons

Starting URL: https://demoqa.com/radio-button

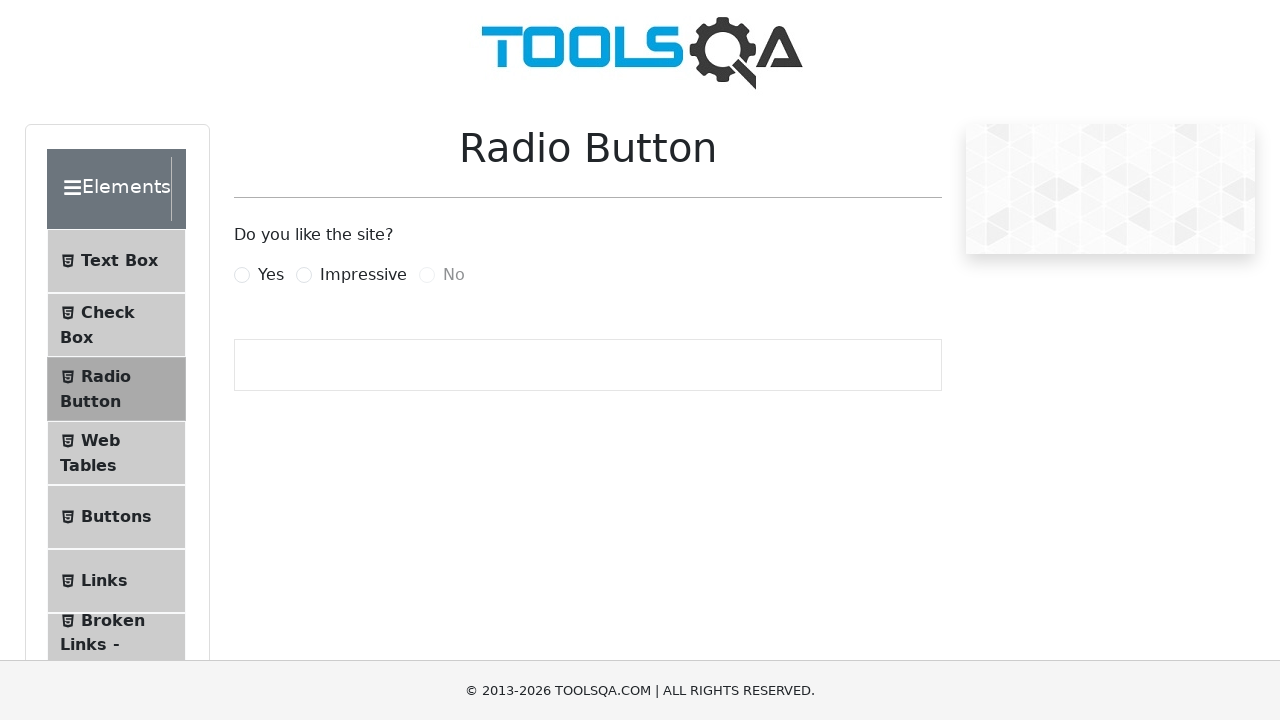

Clicked Yes radio button at (271, 275) on label[for='yesRadio']
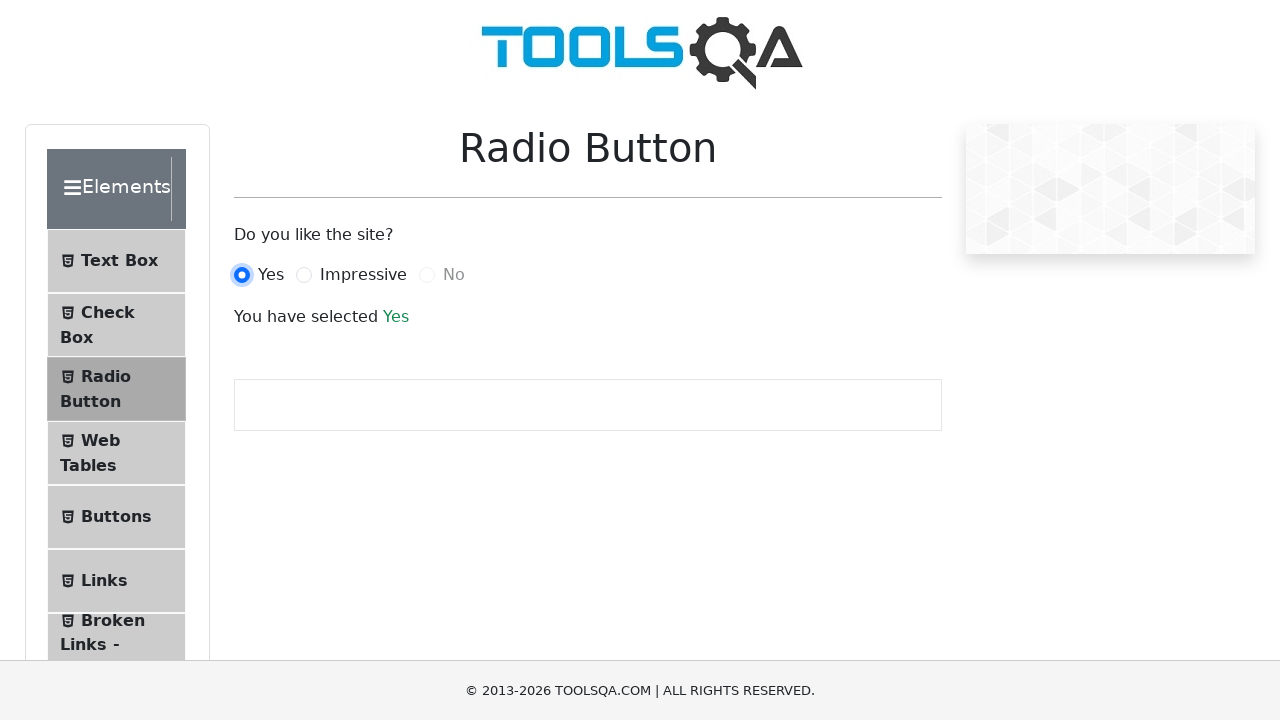

Clicked Impressive radio button at (363, 275) on label[for='impressiveRadio']
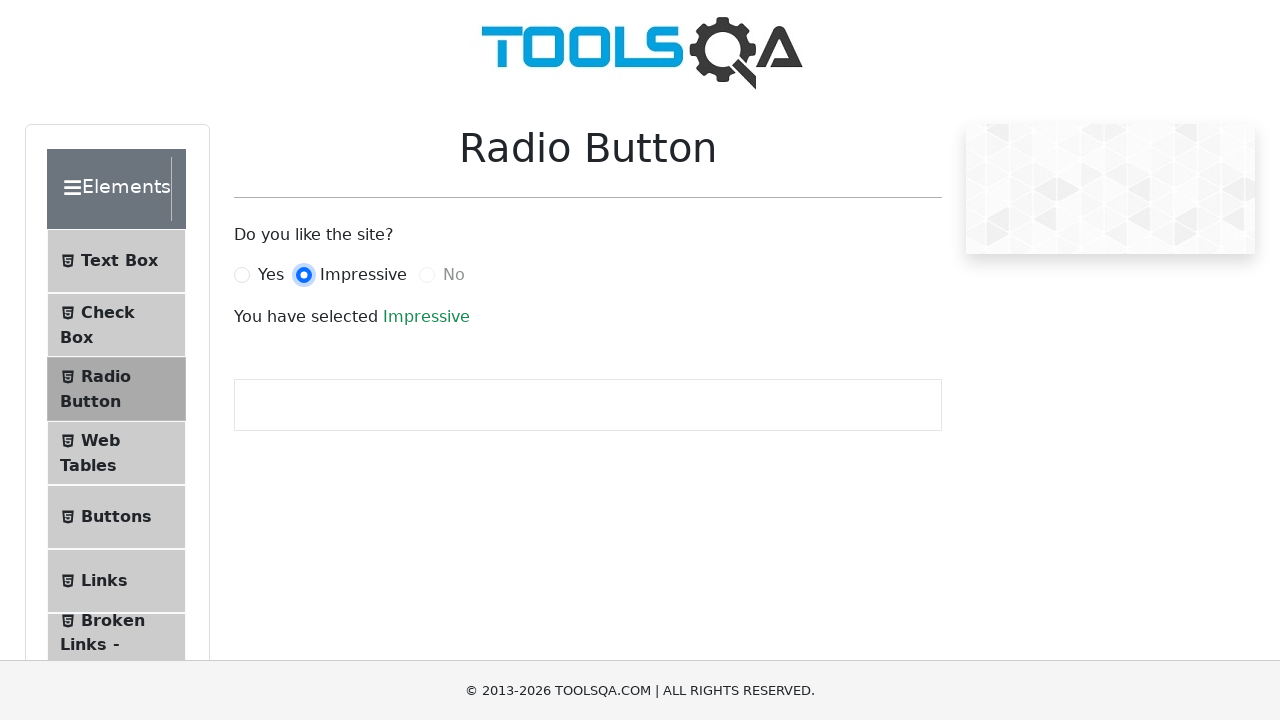

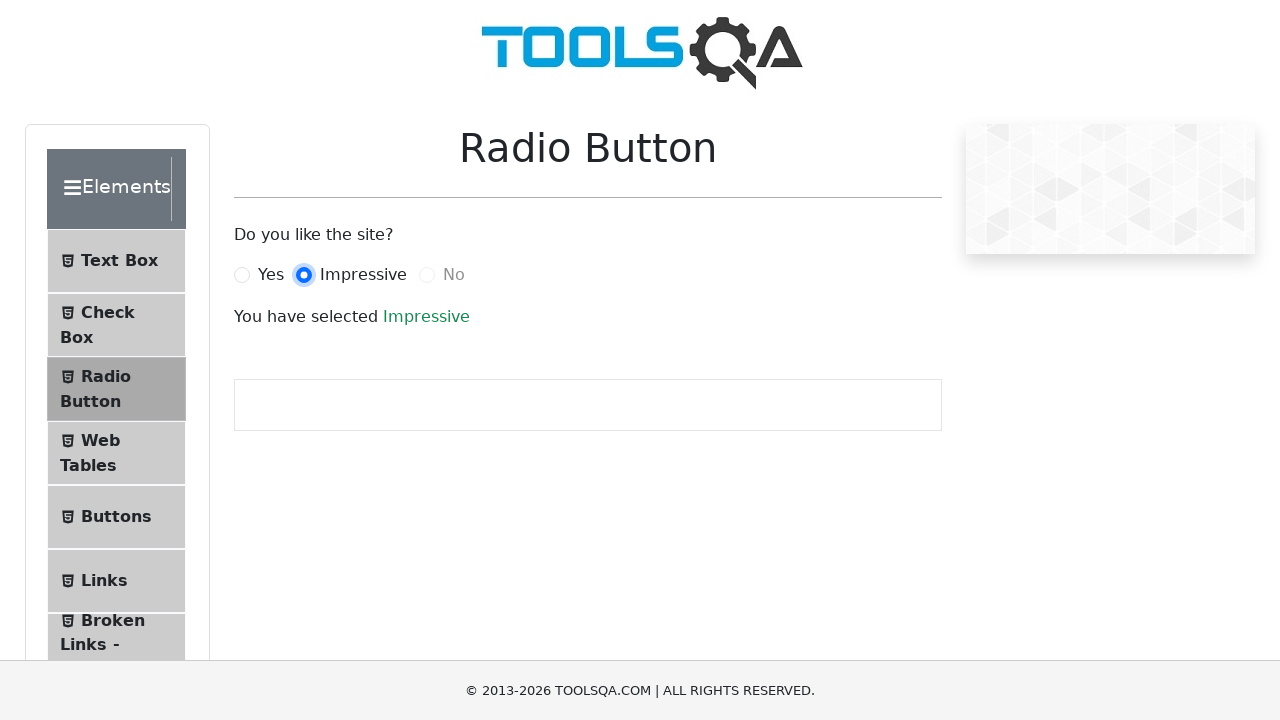